Tests file download functionality by clicking on a download link and verifying the file downloads

Starting URL: https://bonigarcia.dev/selenium-webdriver-java/download.html

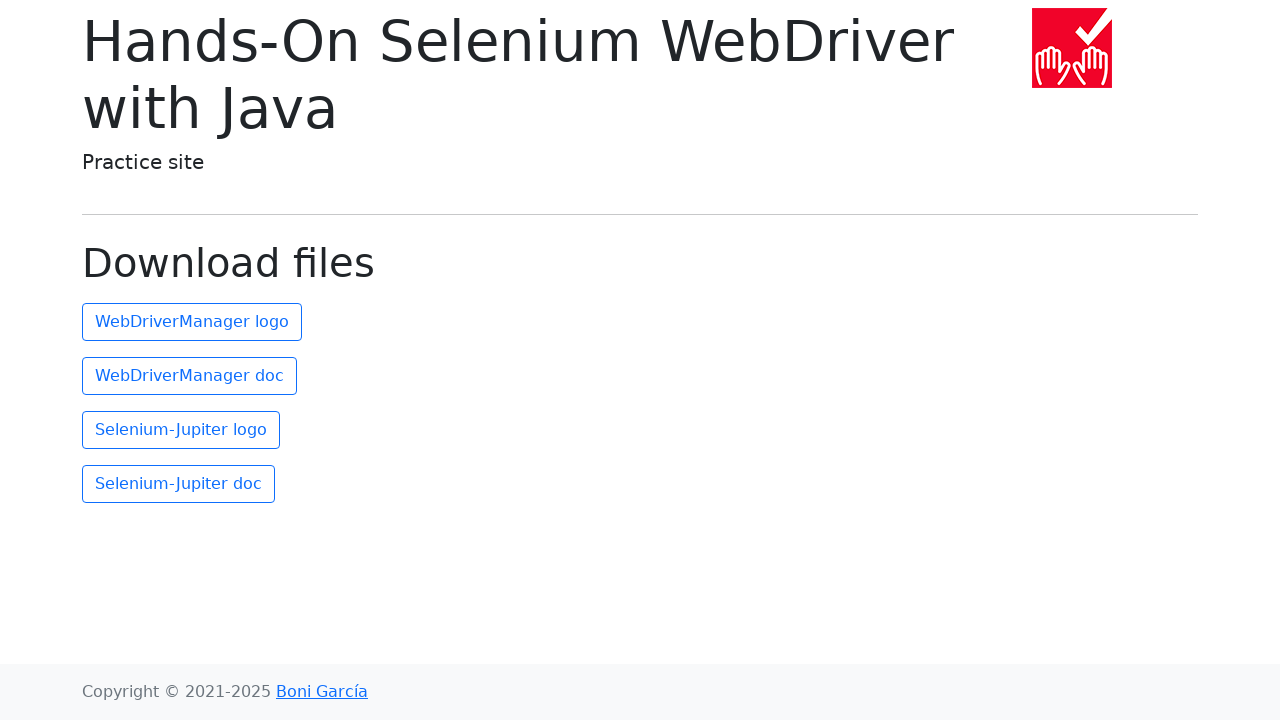

Clicked on WebDriverManager logo link to initiate download at (192, 322) on text='WebDriverManager logo'
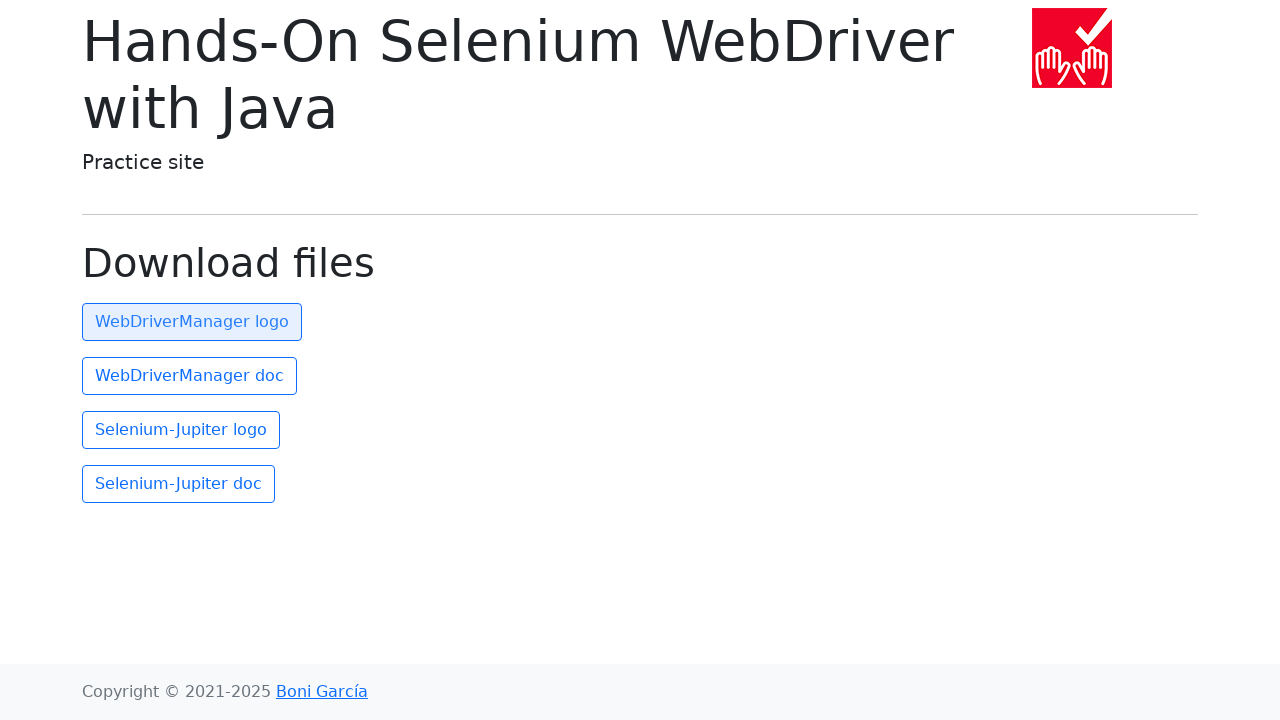

Waited 5 seconds for file download to complete
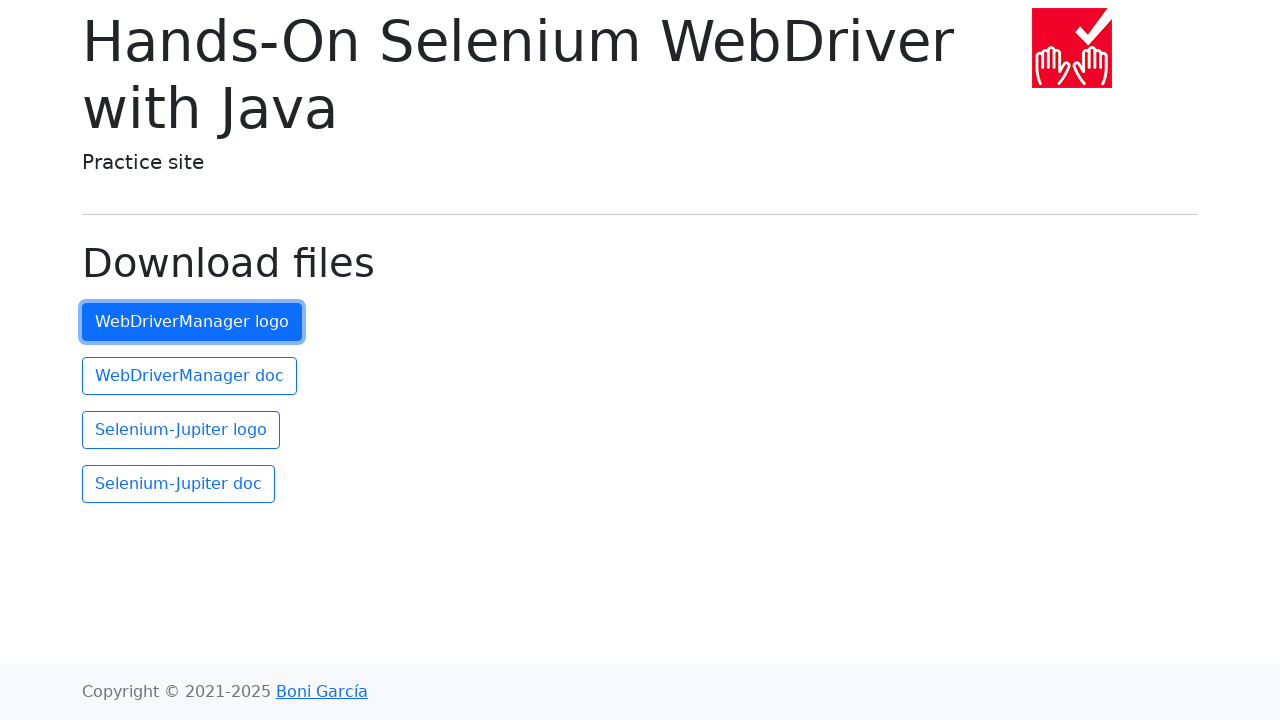

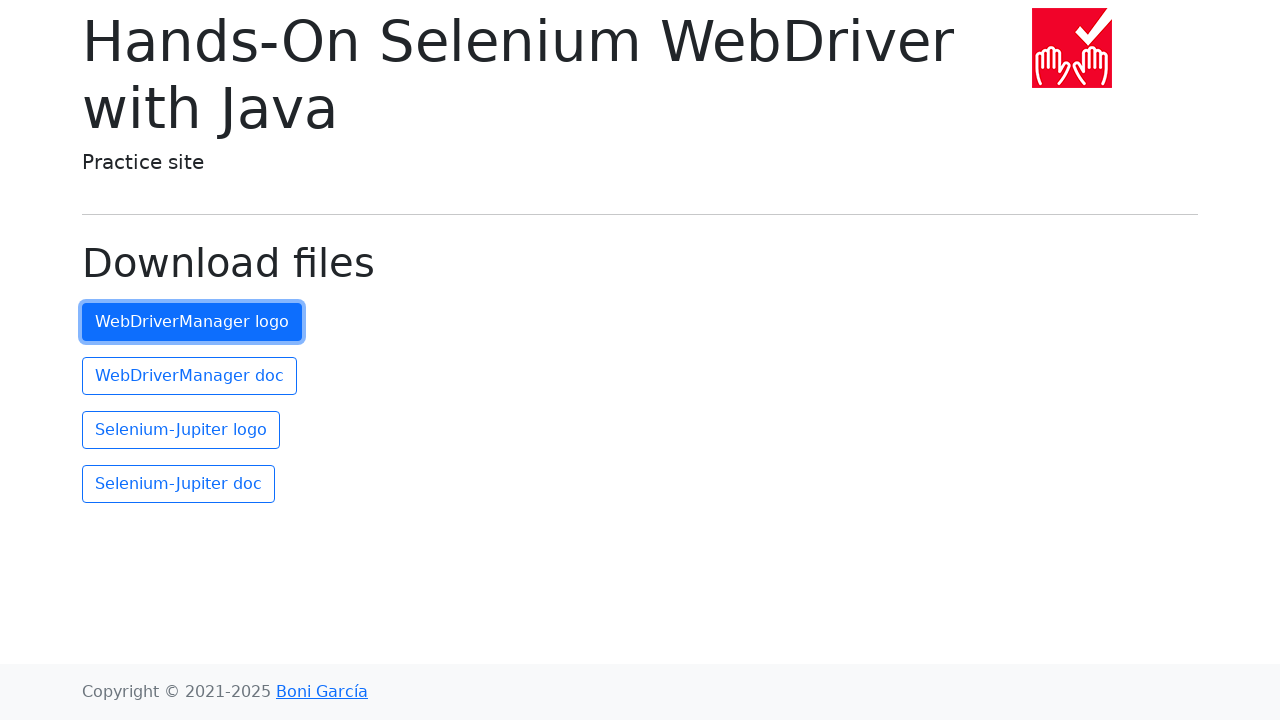